Tests hover functionality by hovering over multiple images and verifying that user names appear on hover

Starting URL: https://the-internet.herokuapp.com/

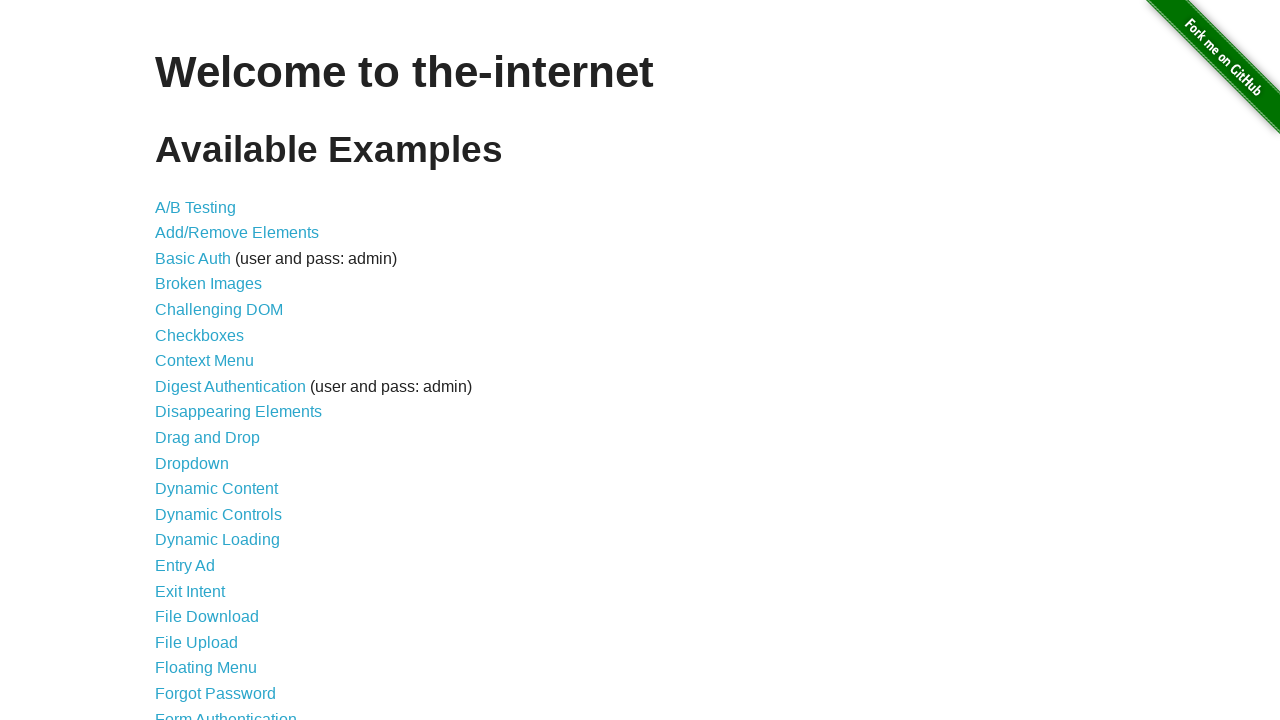

Clicked on Hovers link at (180, 360) on text=Hovers
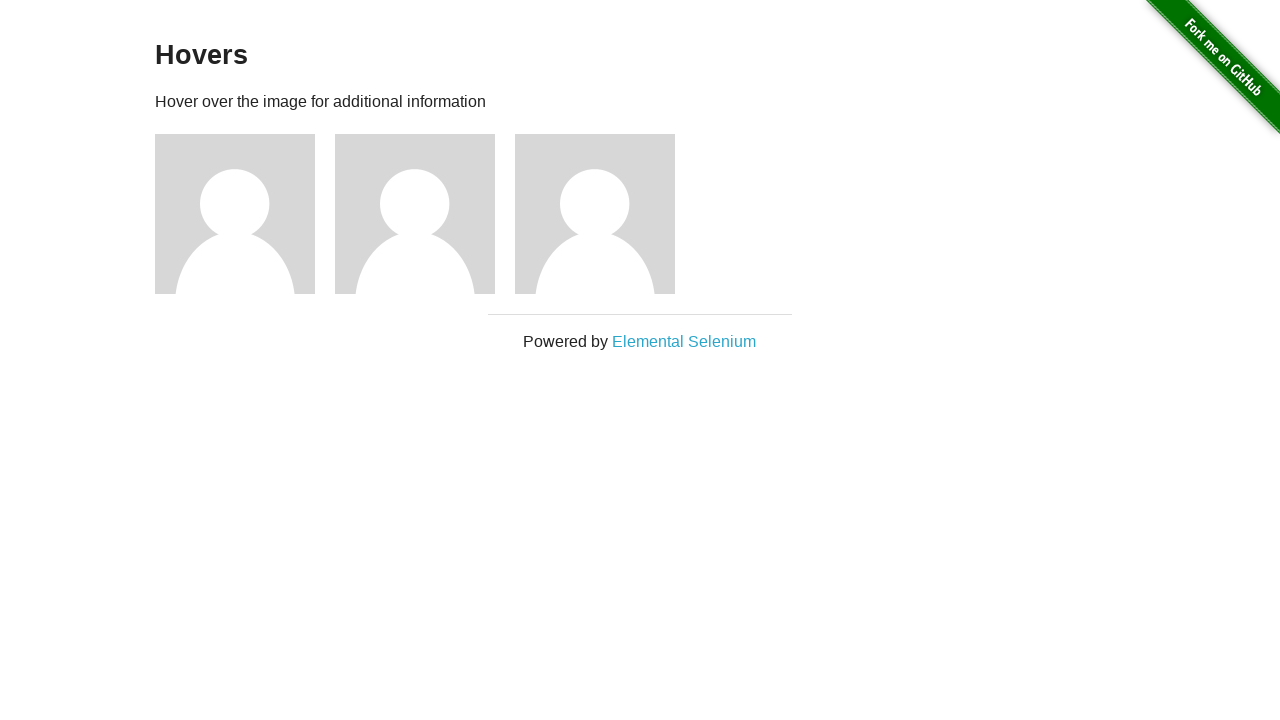

Waited for images to load
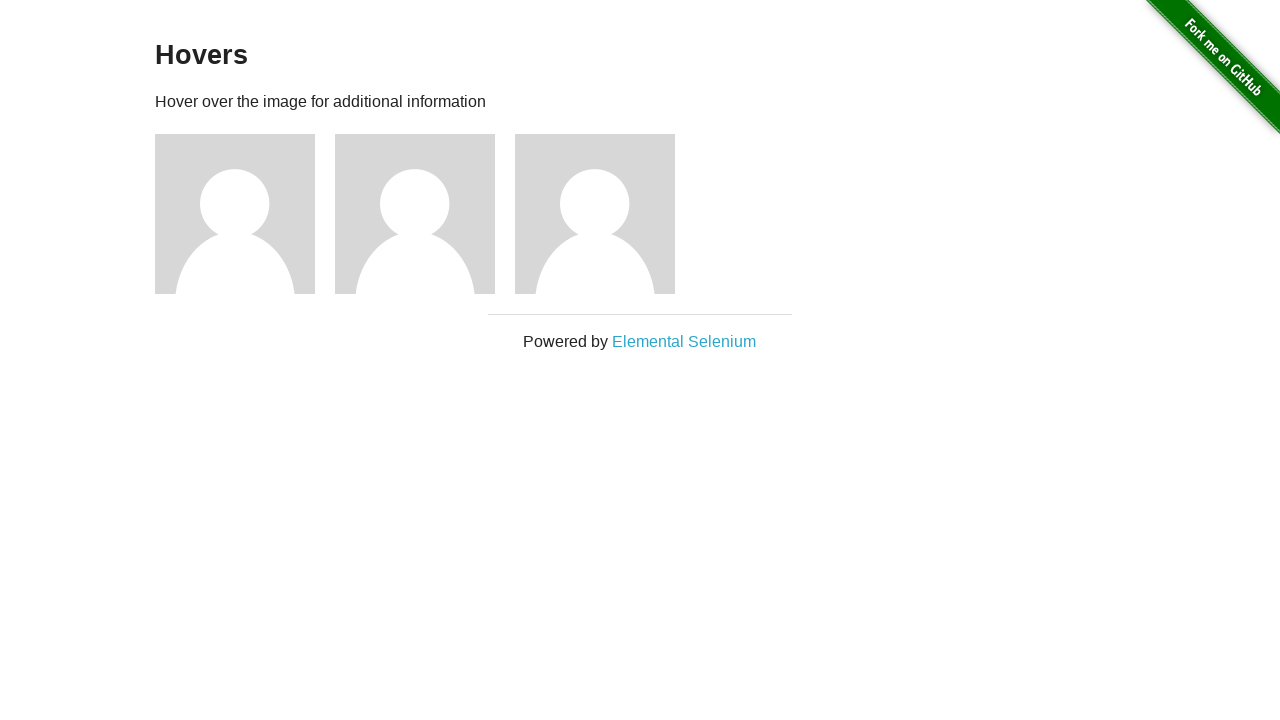

Retrieved all figure images from the page
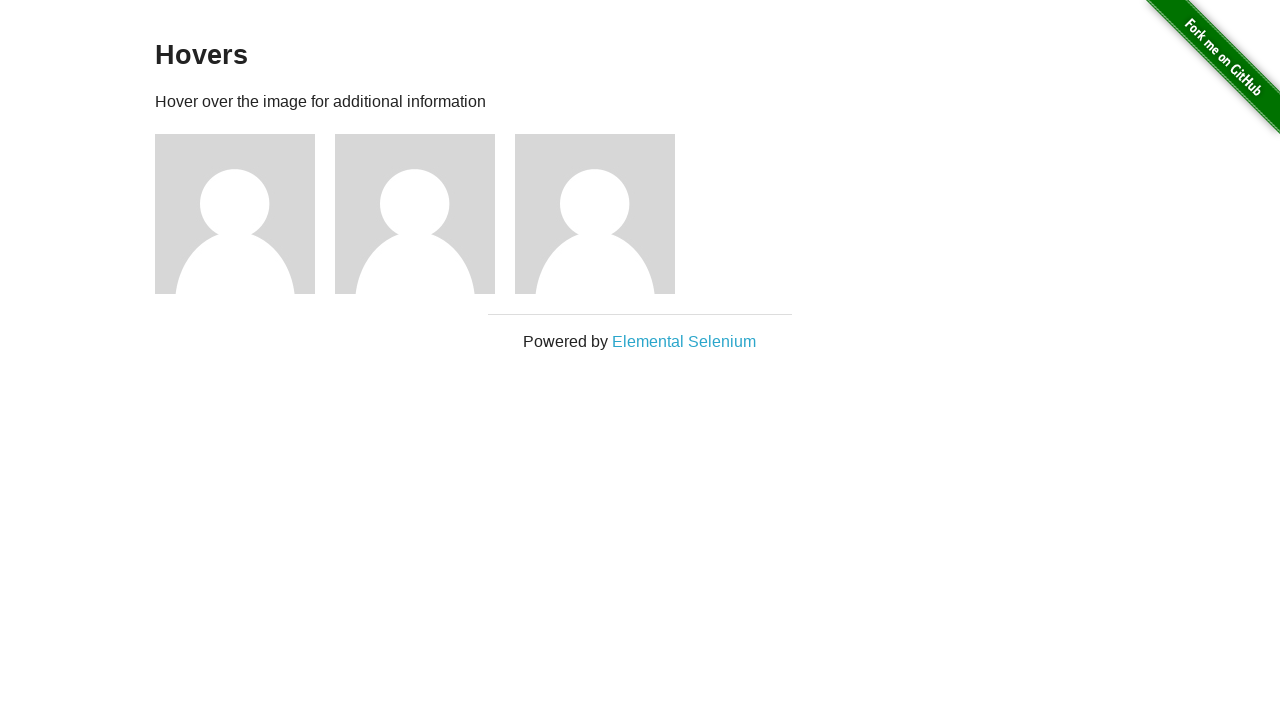

Hovered over an image to reveal user name at (235, 214) on div.figure img >> nth=0
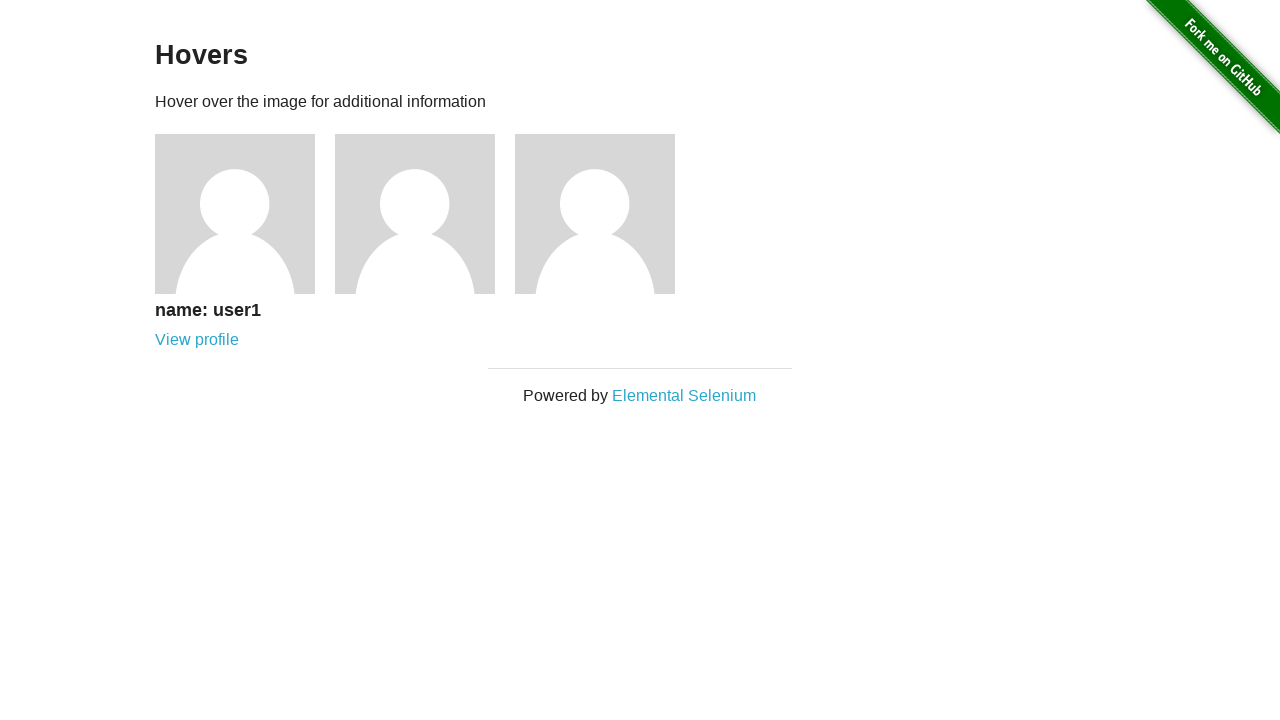

Paused briefly to observe hover effect
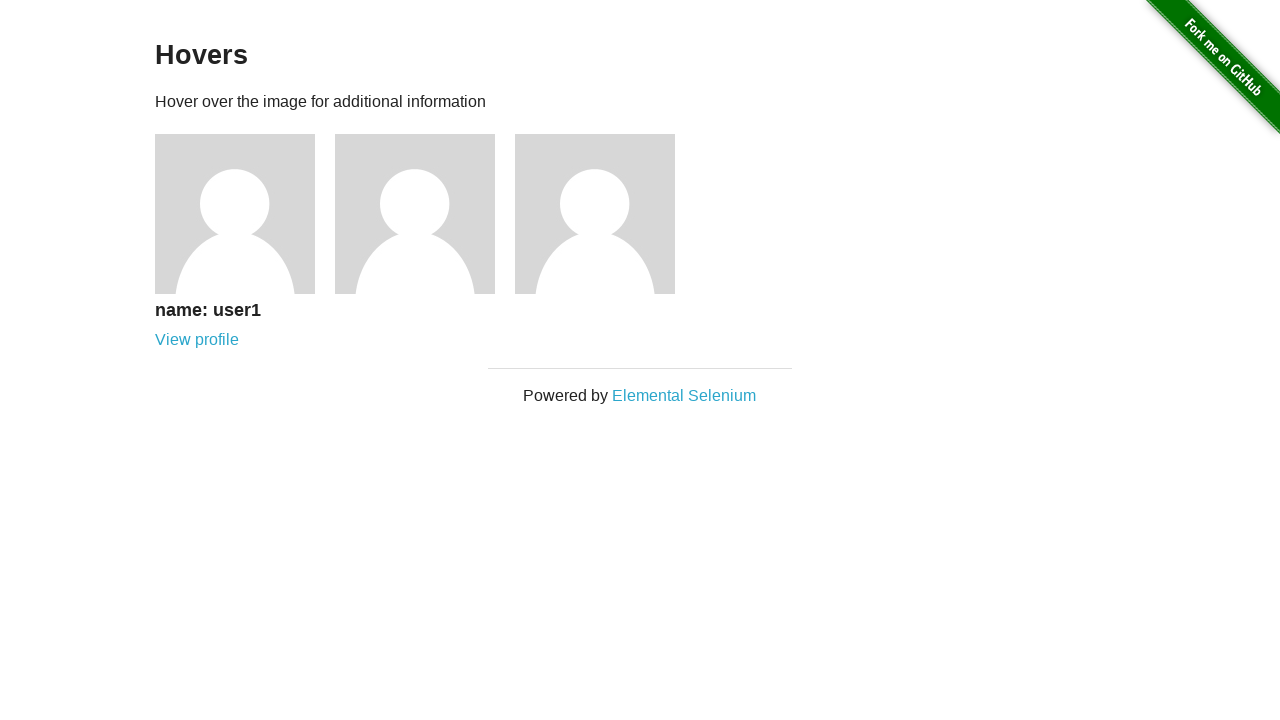

Hovered over an image to reveal user name at (415, 214) on div.figure img >> nth=1
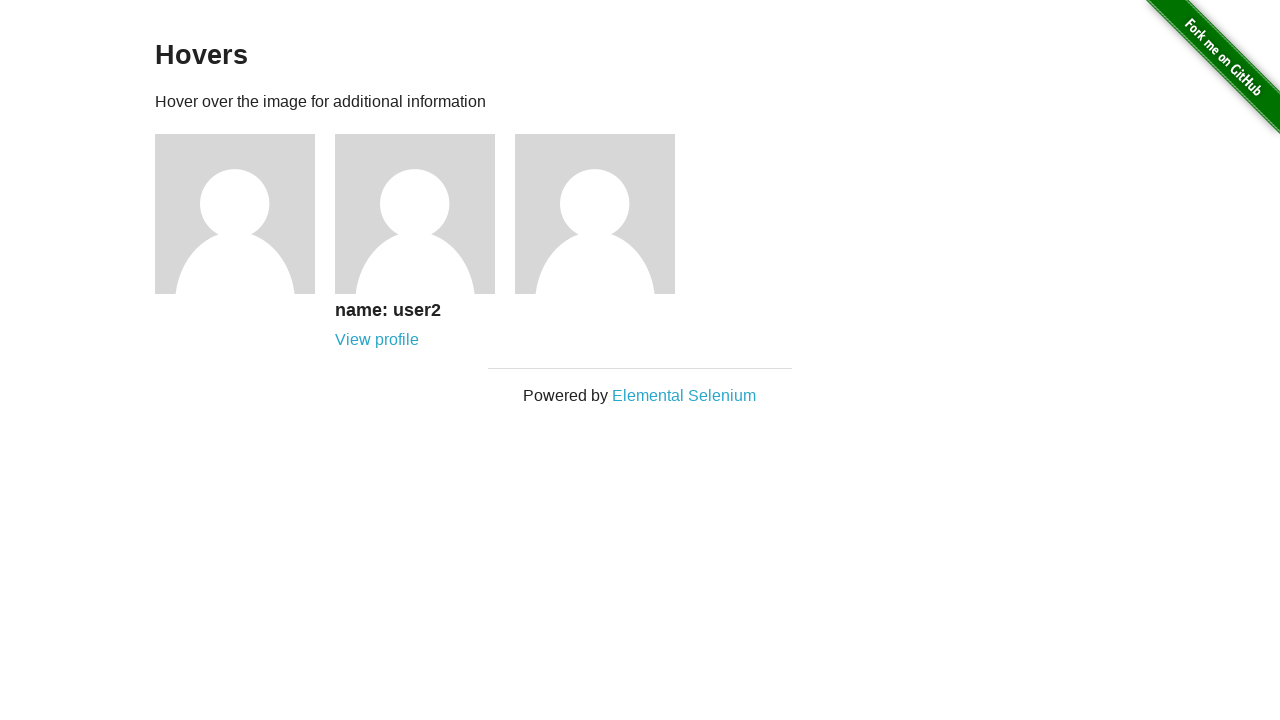

Paused briefly to observe hover effect
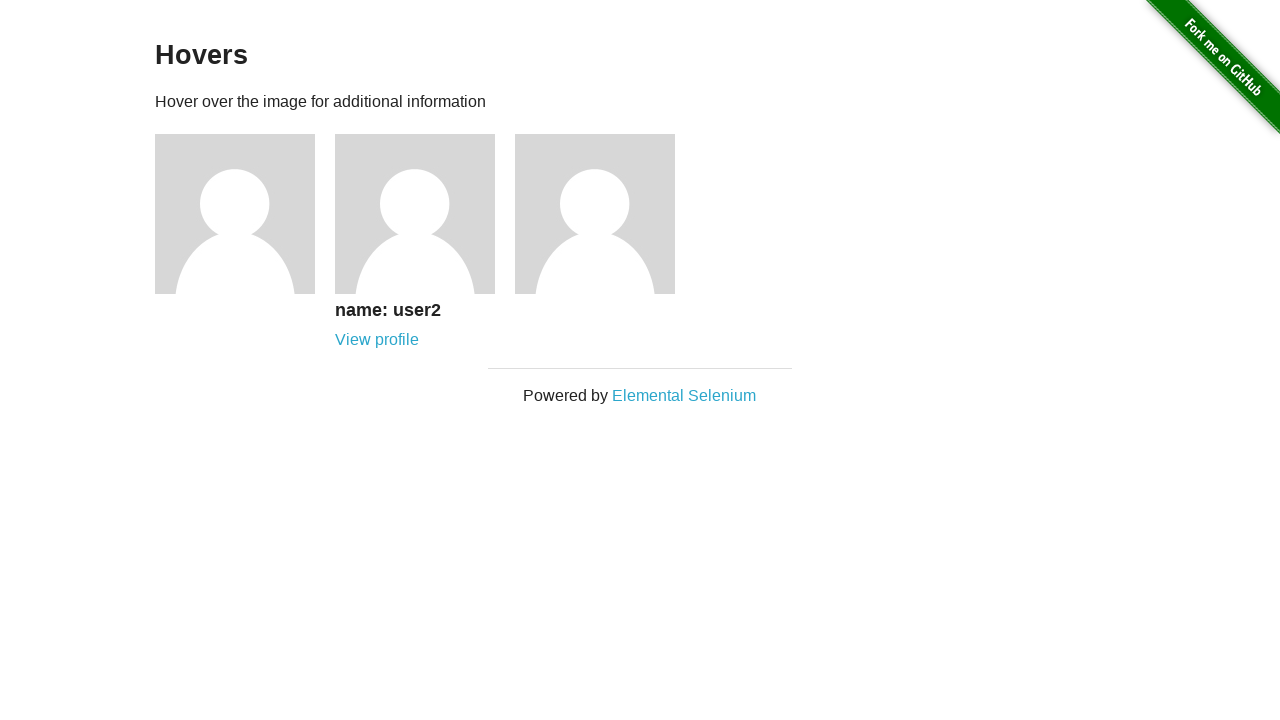

Hovered over an image to reveal user name at (595, 214) on div.figure img >> nth=2
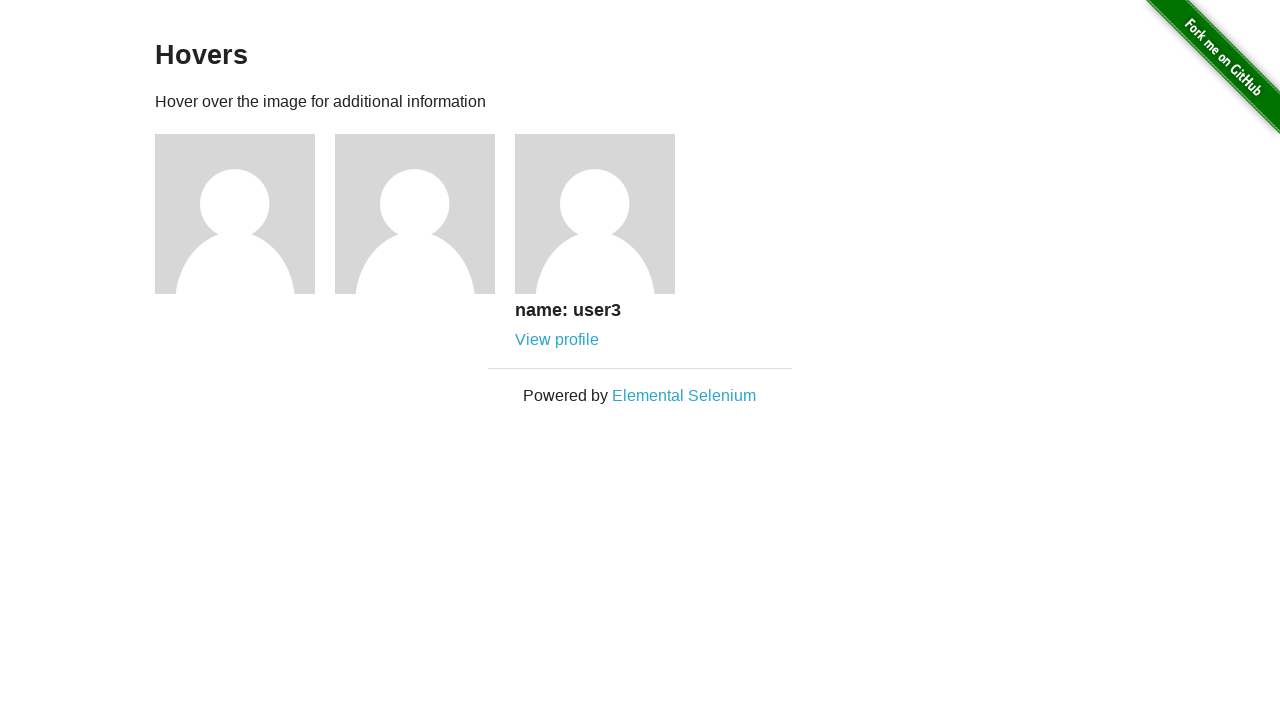

Paused briefly to observe hover effect
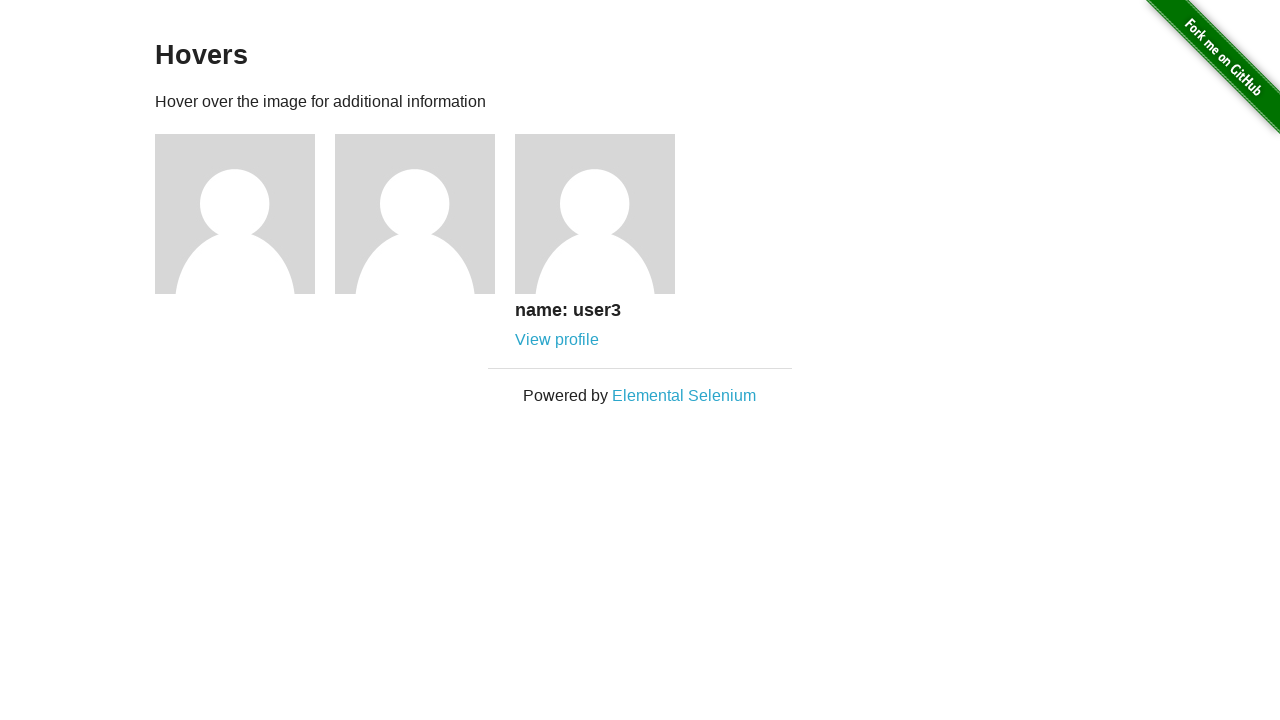

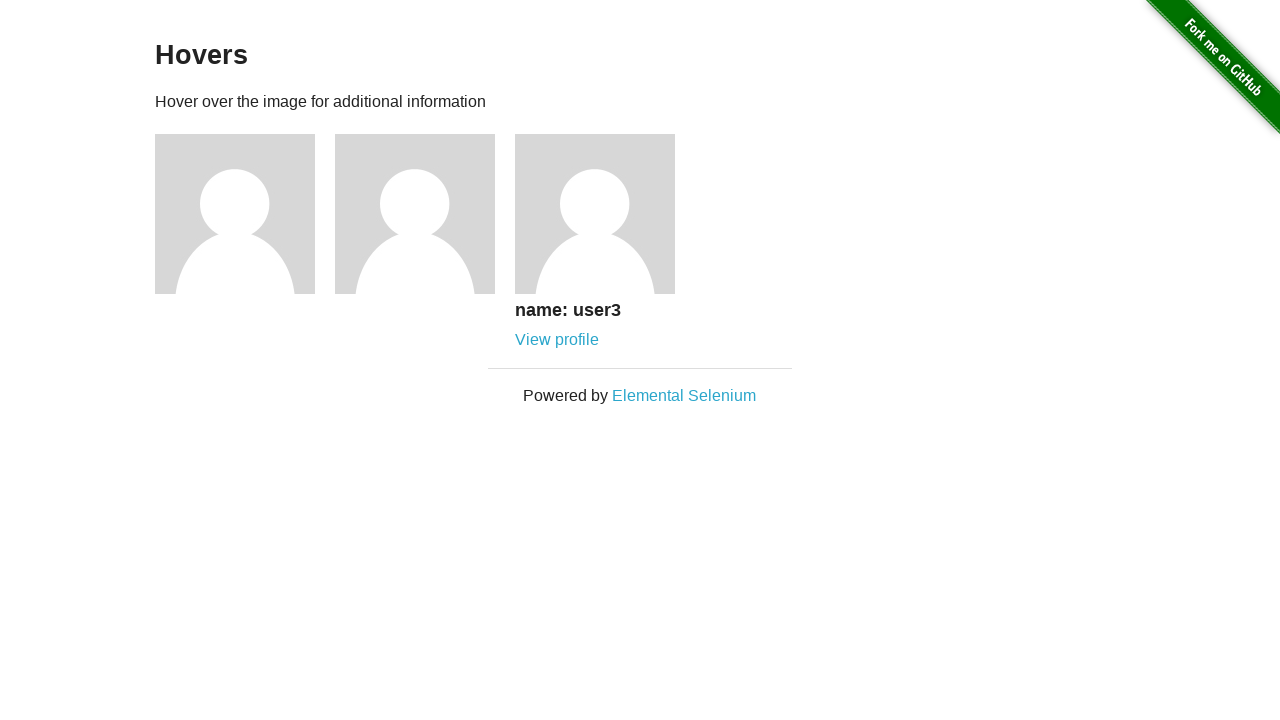